Tests that the calculator shows error when first number is non-numeric during addition

Starting URL: https://testsheepnz.github.io/BasicCalculator

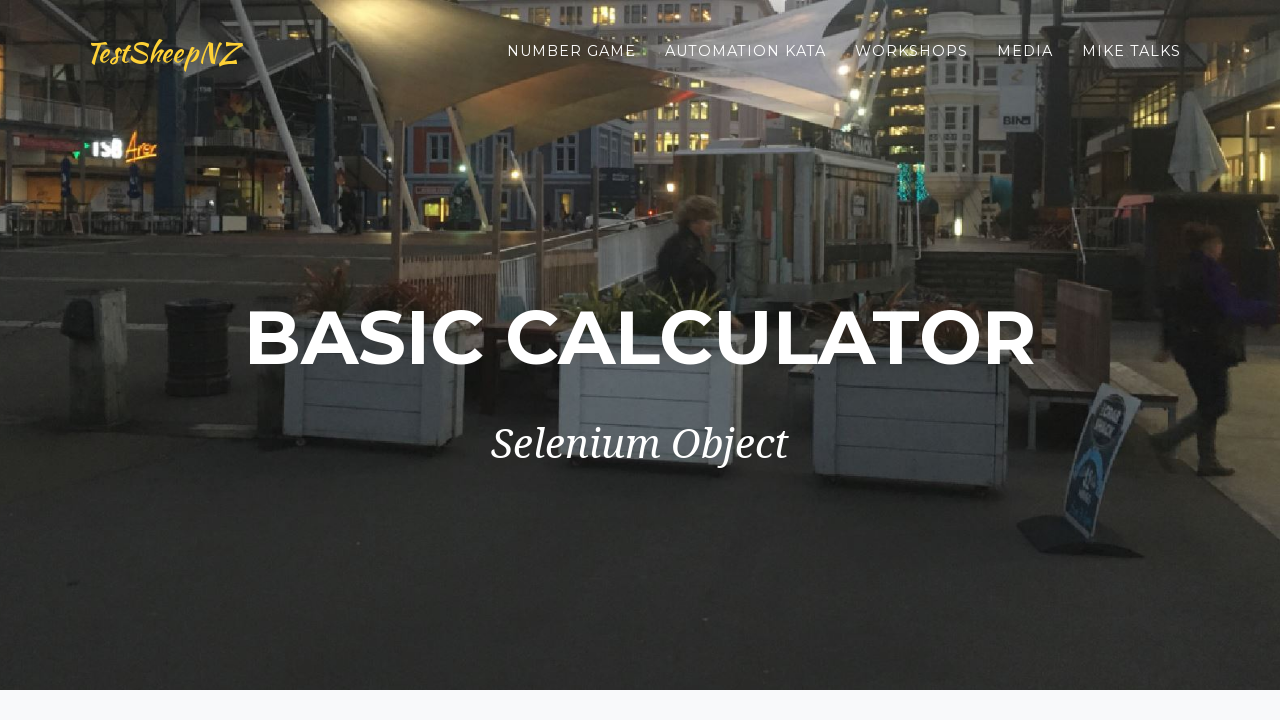

Selected Prototype build version from dropdown on #selectBuild
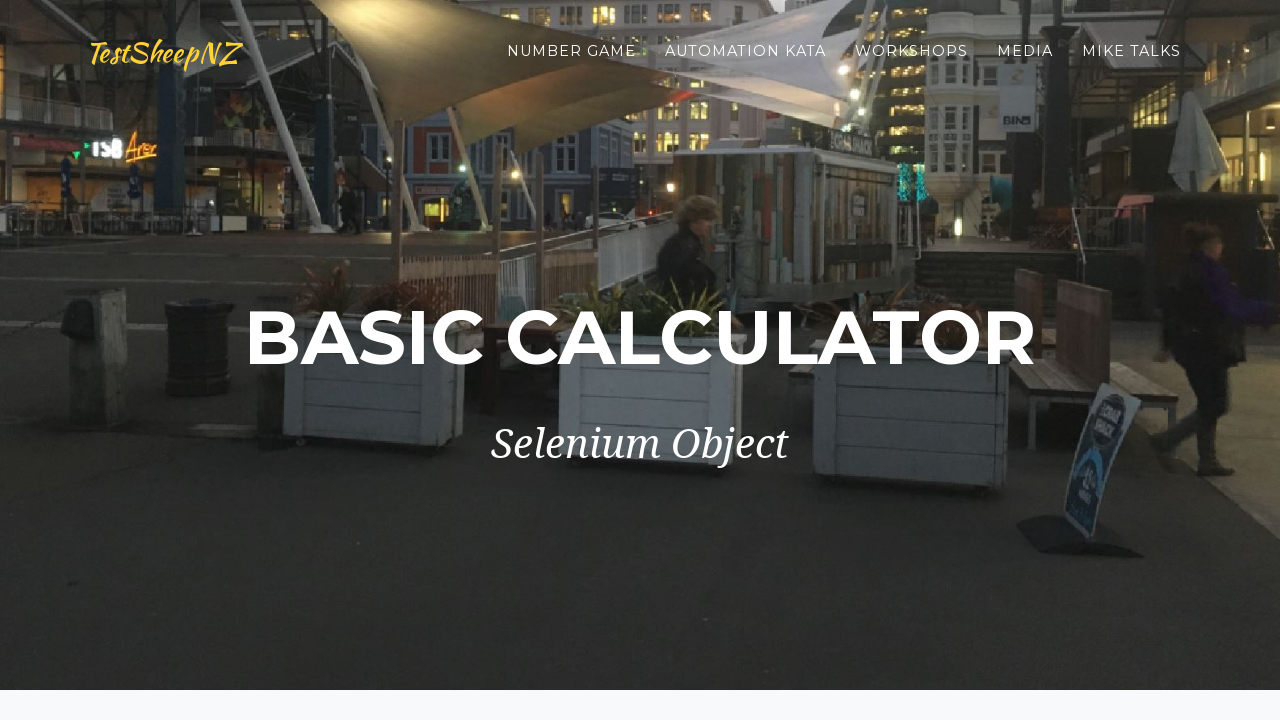

Entered 'a' as first number (invalid input) on #number1Field
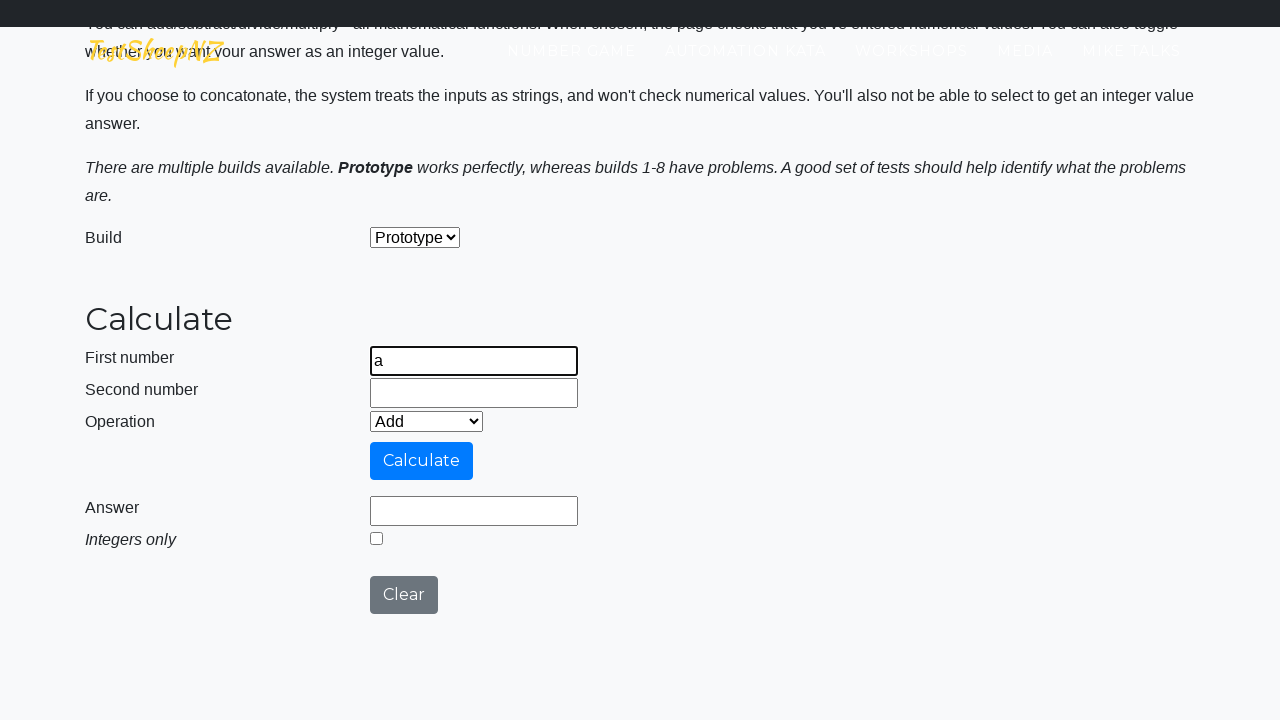

Selected Add operation from dropdown on #selectOperationDropdown
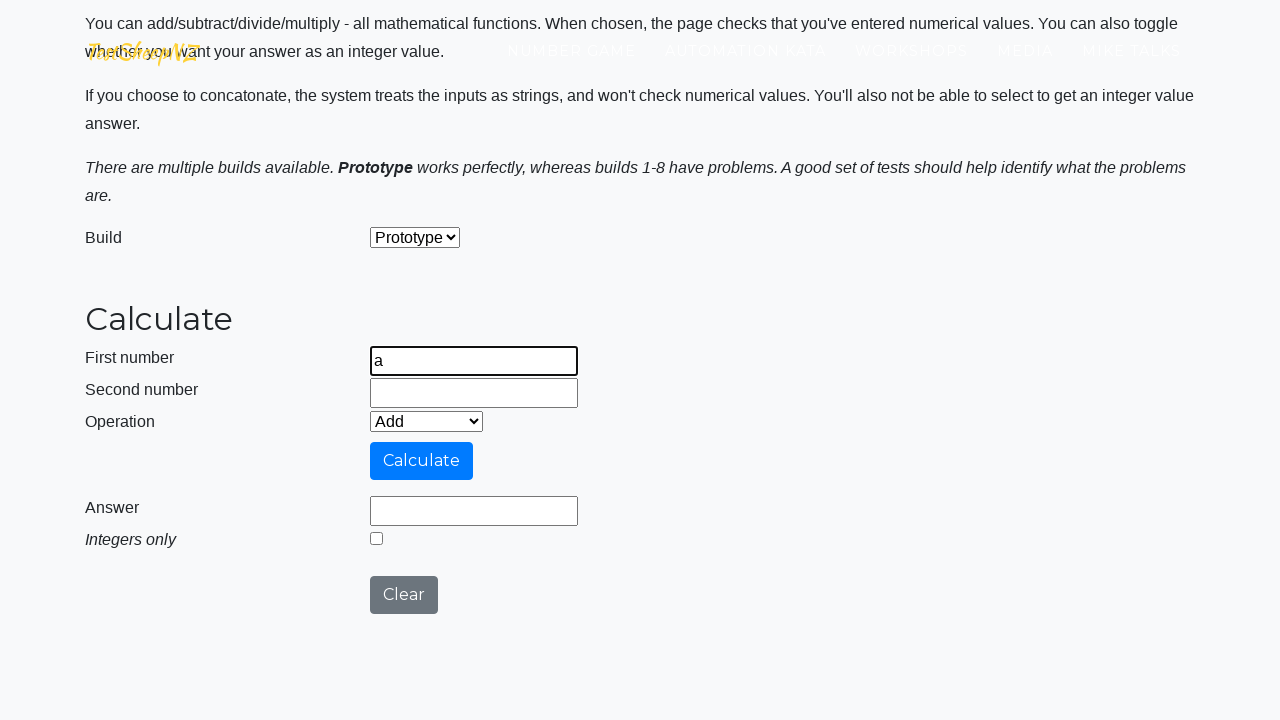

Clicked calculate button at (422, 461) on #calculateButton
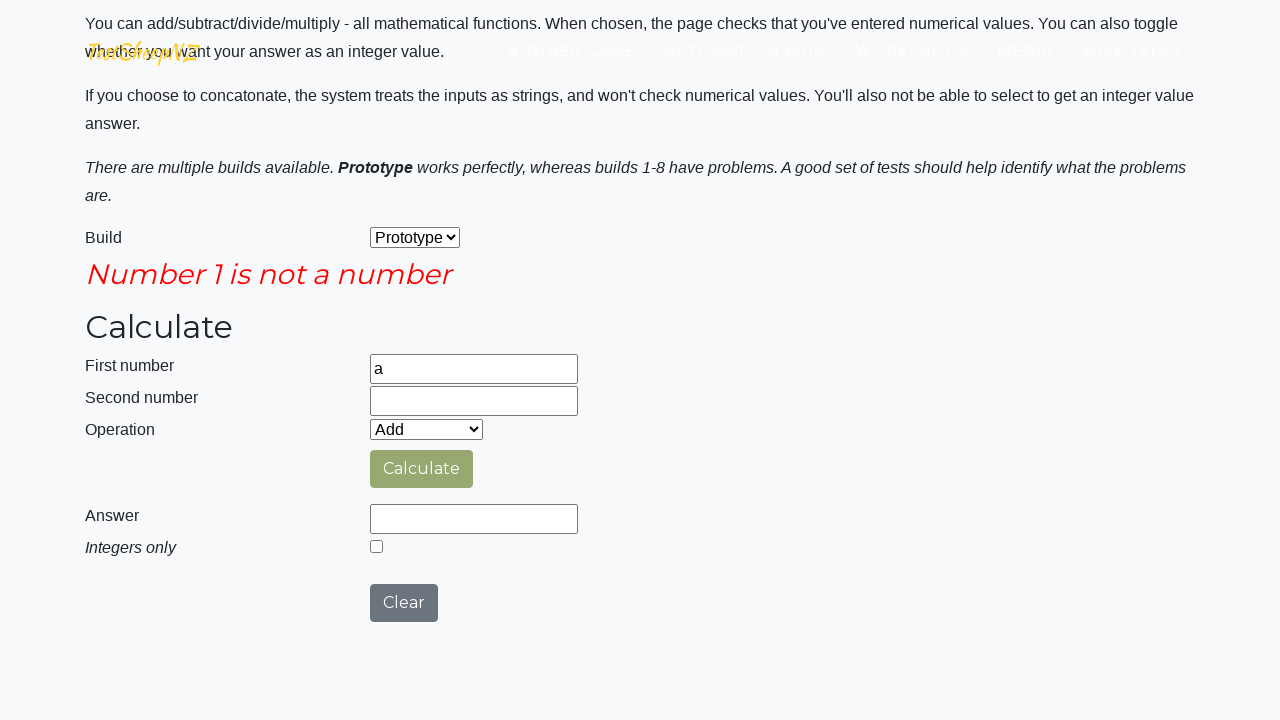

Error message field is now visible
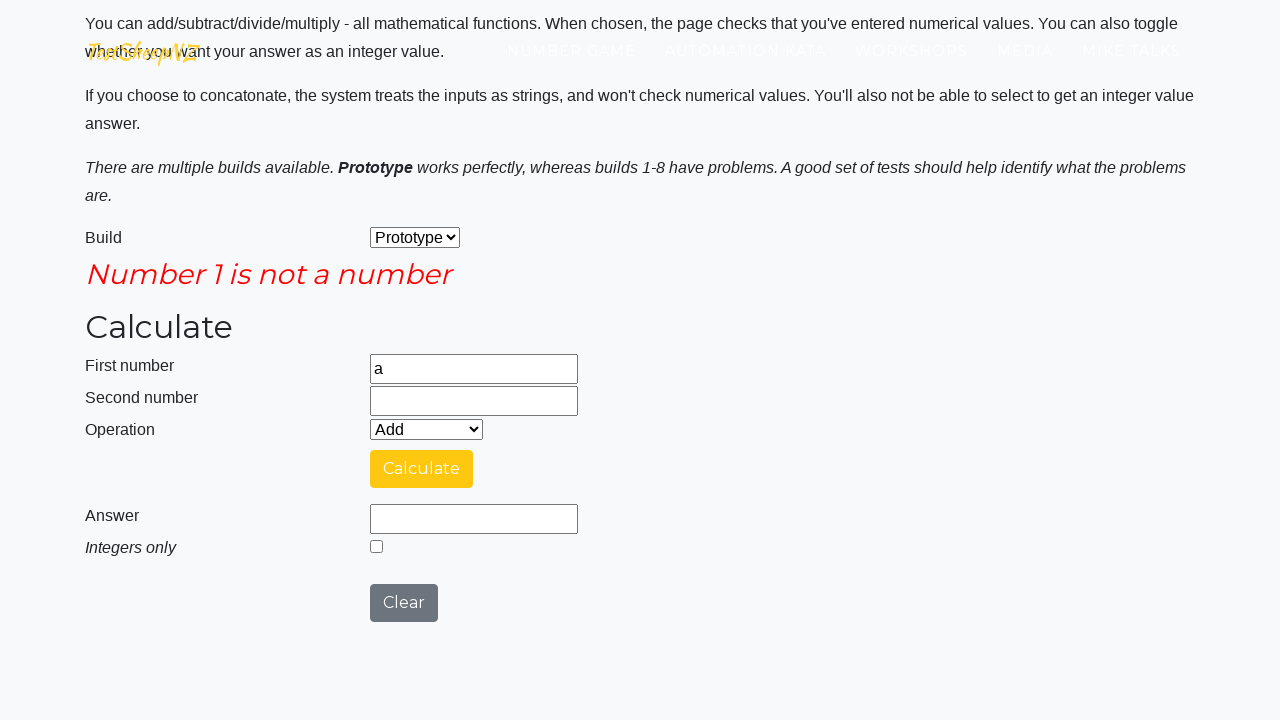

Verified error message displays 'Number 1 is not a number'
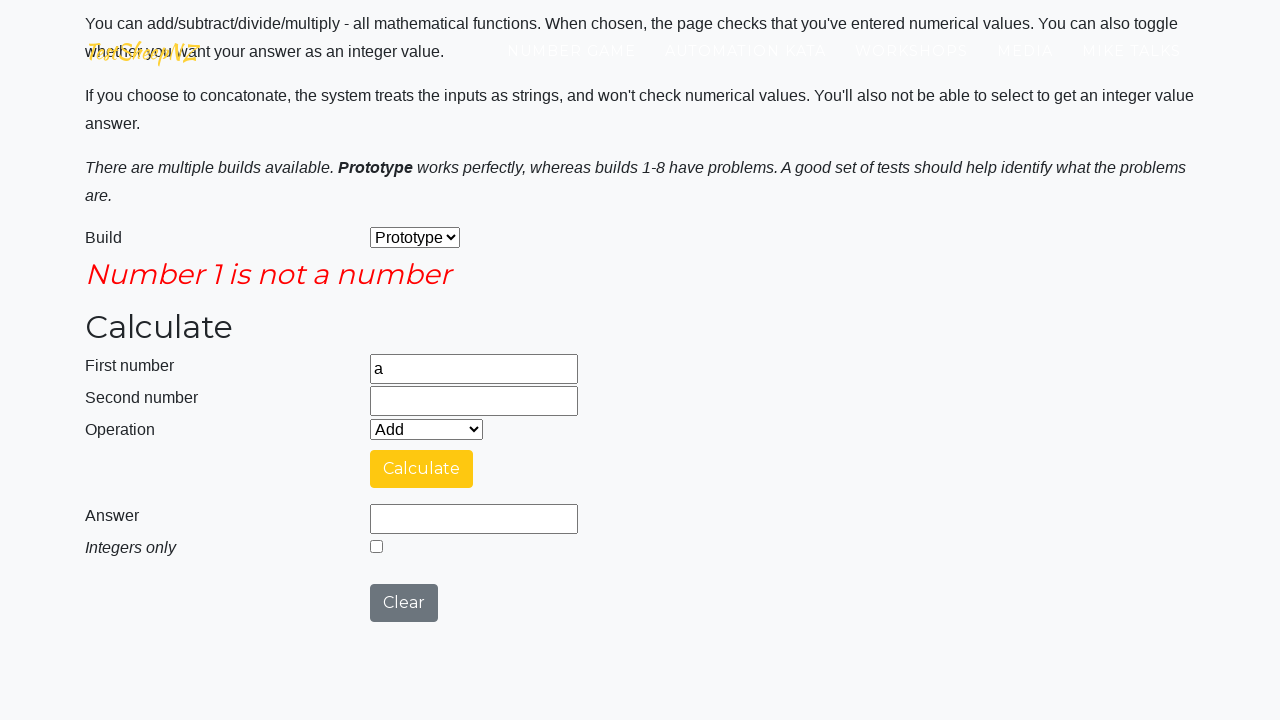

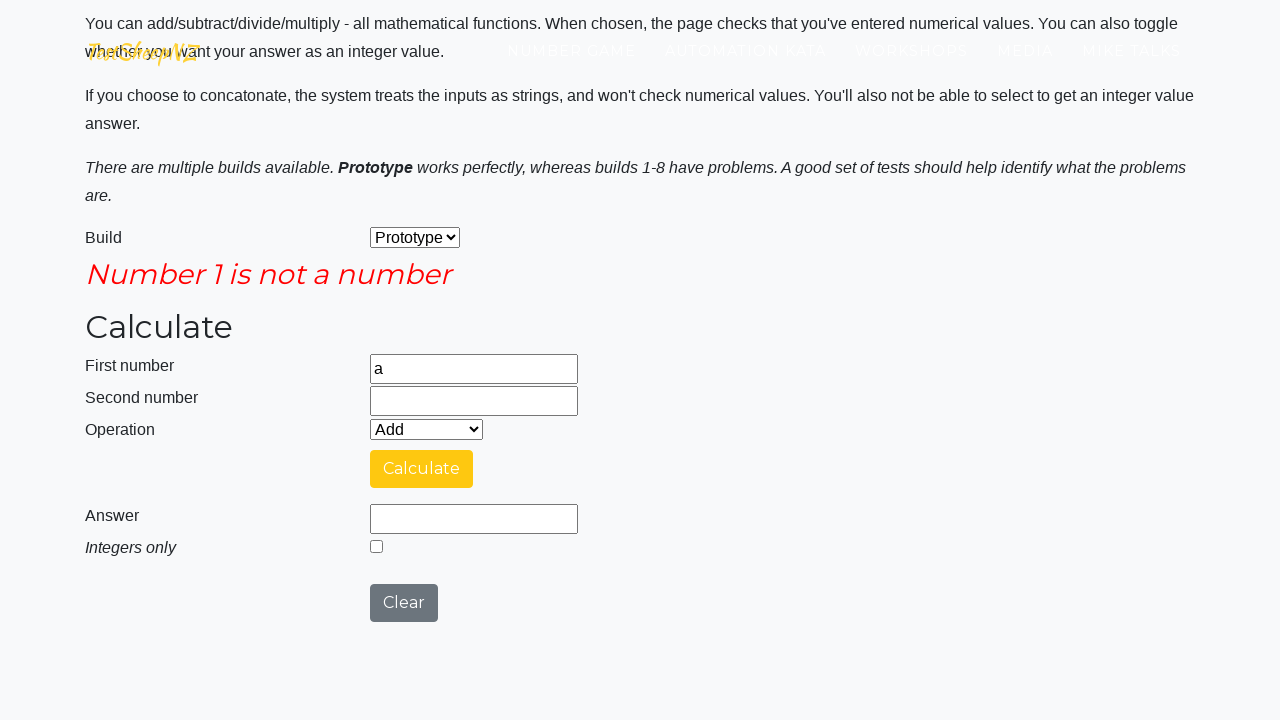